Tests jQuery UI drag and drop functionality by dragging an element from source to target within an iframe

Starting URL: https://www.jqueryui.com/droppable/

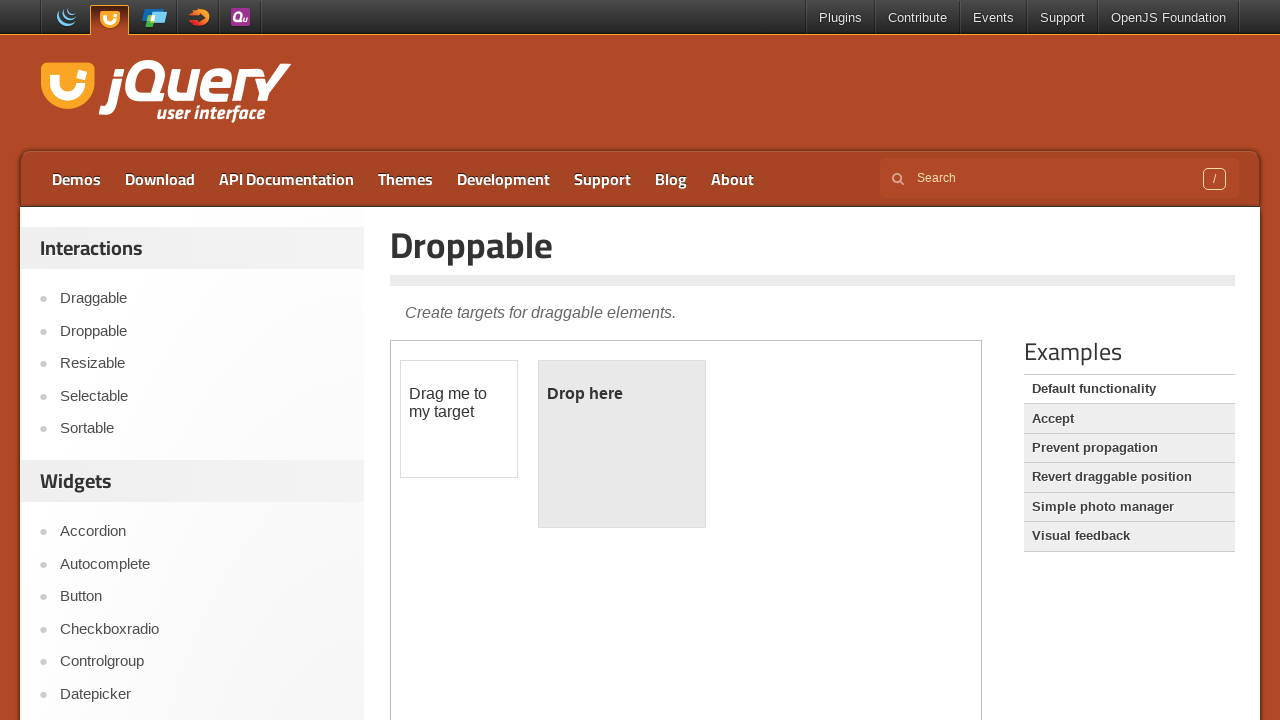

Located the demo iframe for jQuery UI droppable example
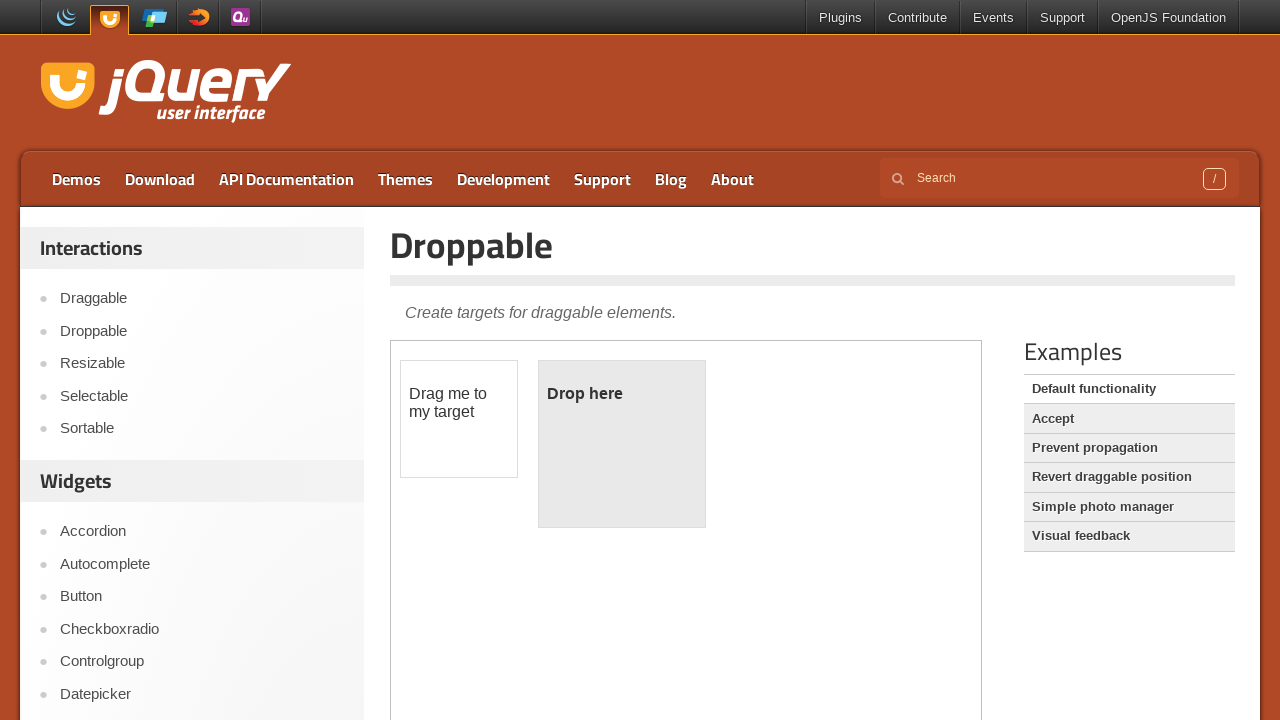

Clicked on the draggable element to focus it at (459, 419) on iframe.demo-frame >> internal:control=enter-frame >> #draggable
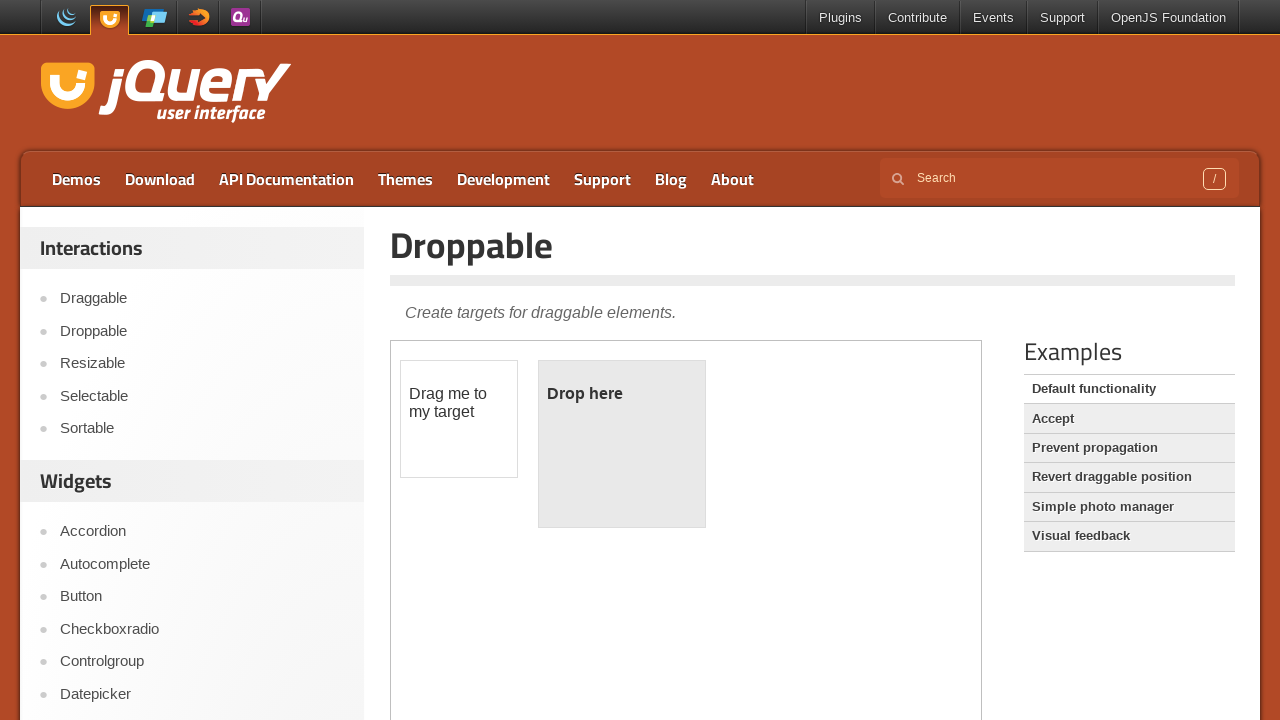

Located the source draggable element
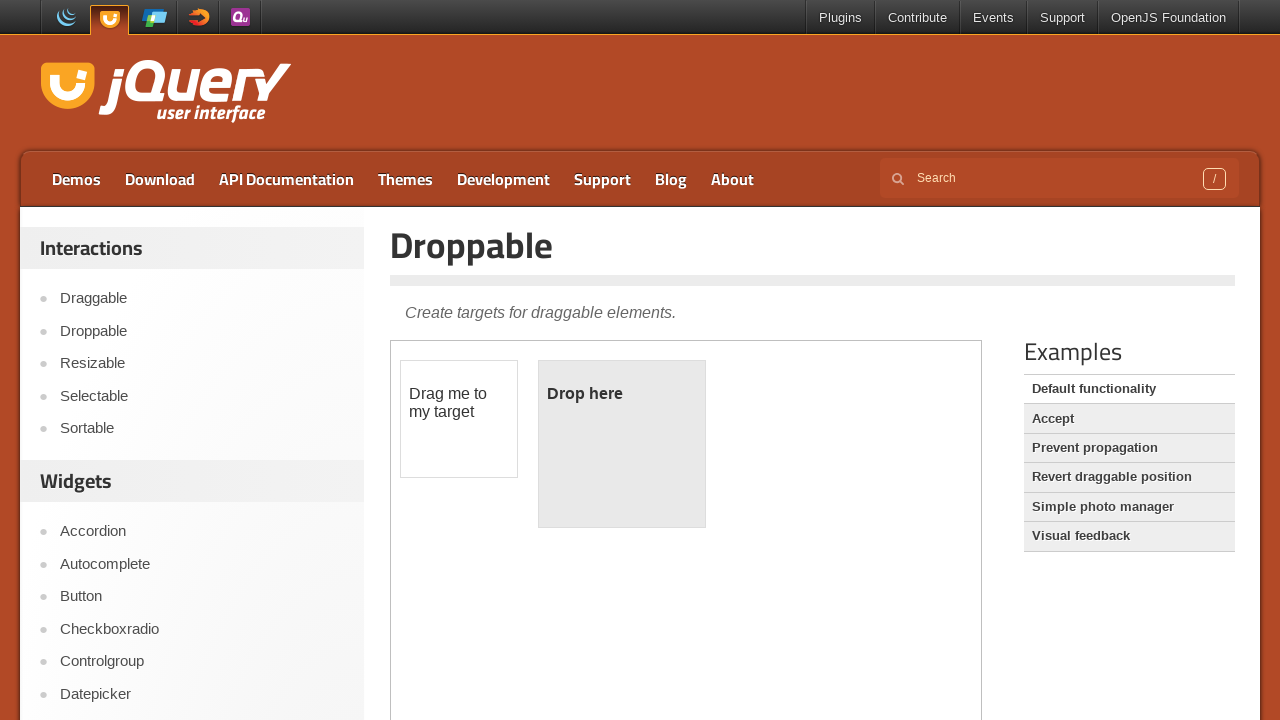

Located the target droppable element
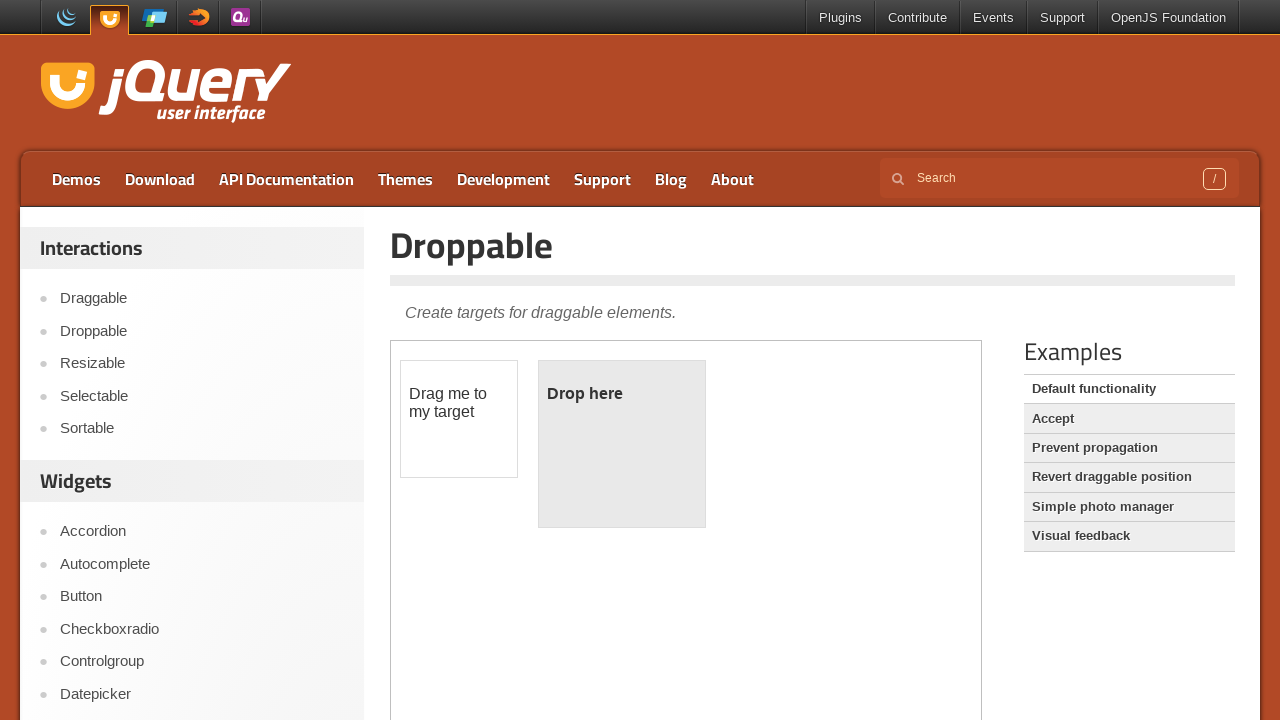

Performed drag and drop operation from draggable to droppable element at (622, 444)
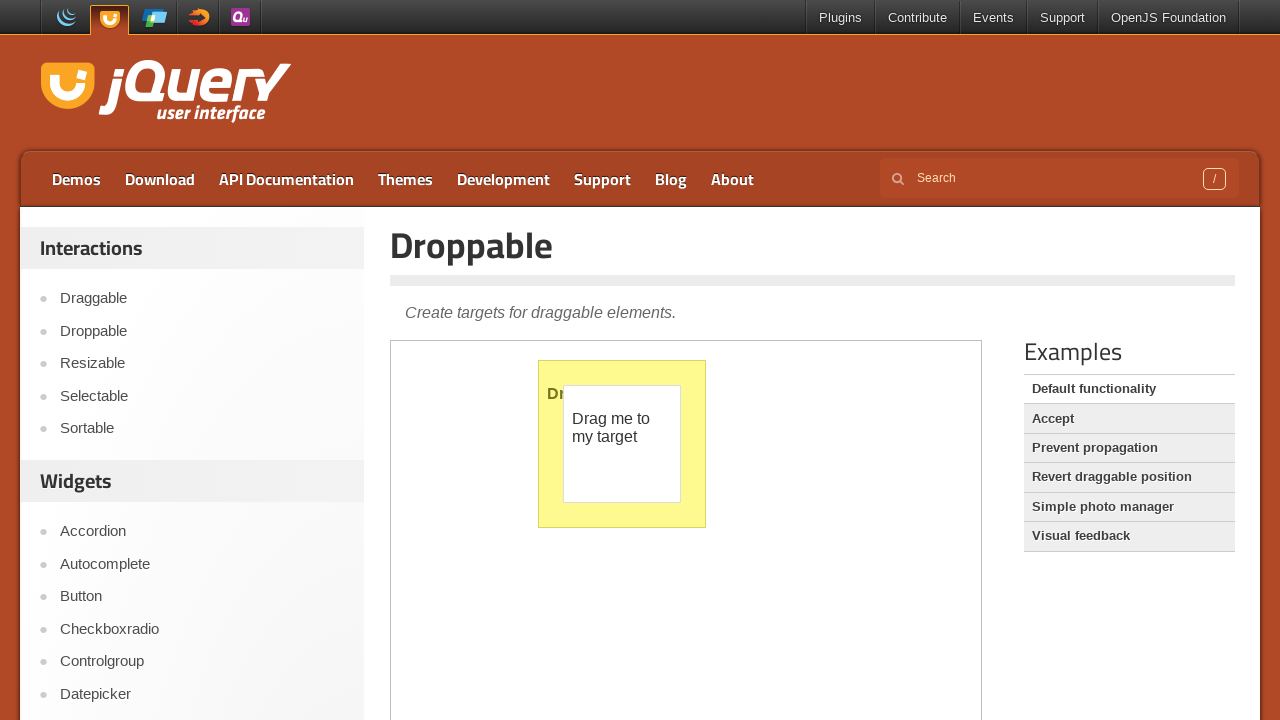

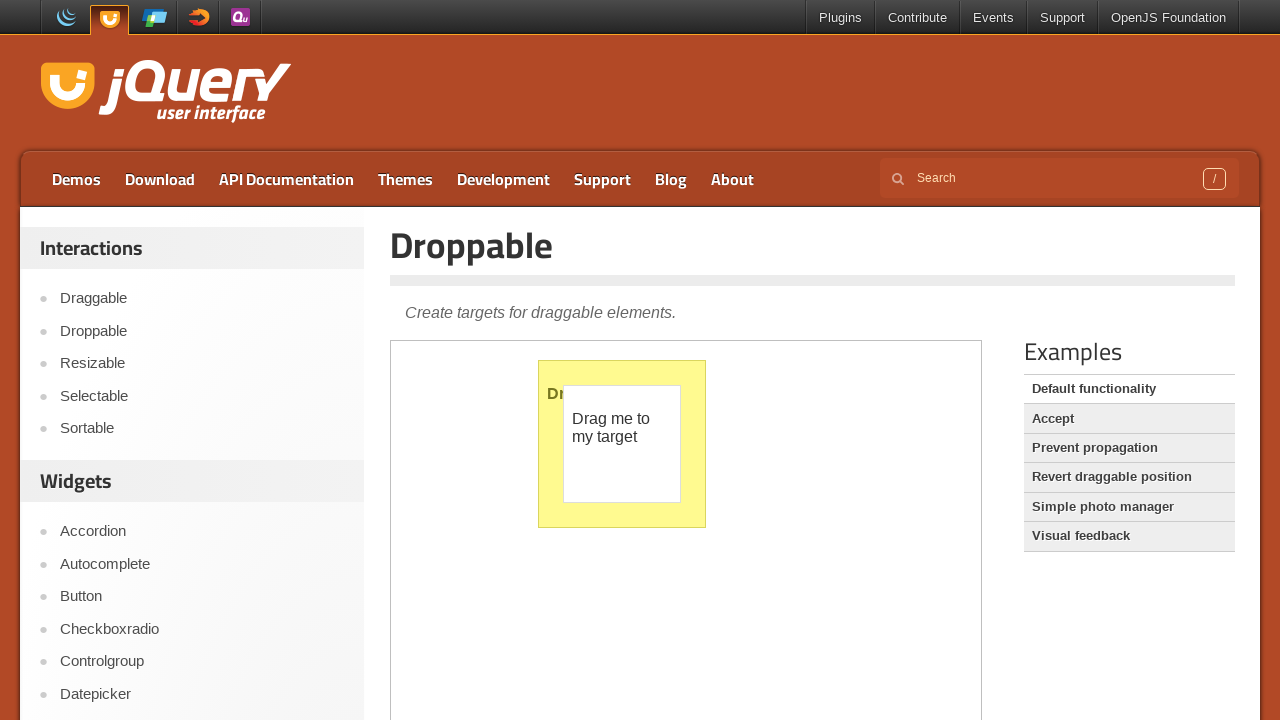